Tests the search functionality on python.org by searching for "pycon" and verifying search results are displayed

Starting URL: https://www.python.org

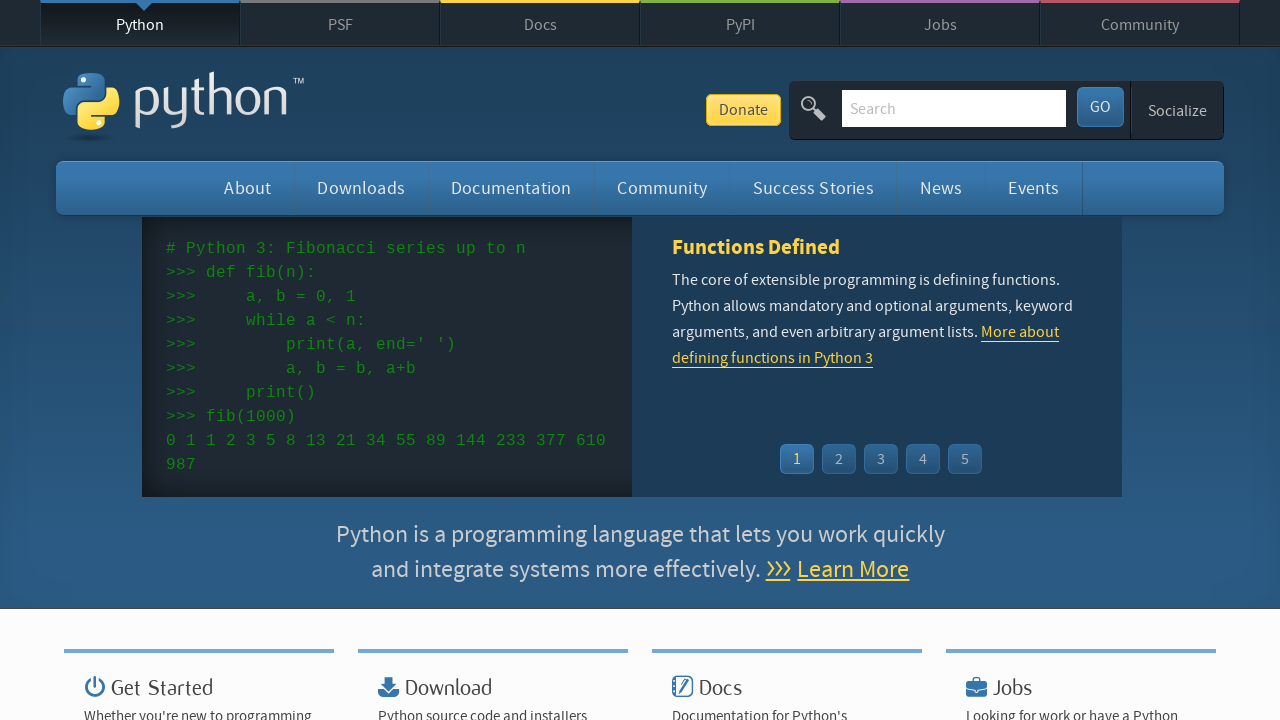

Verified page title contains 'Python'
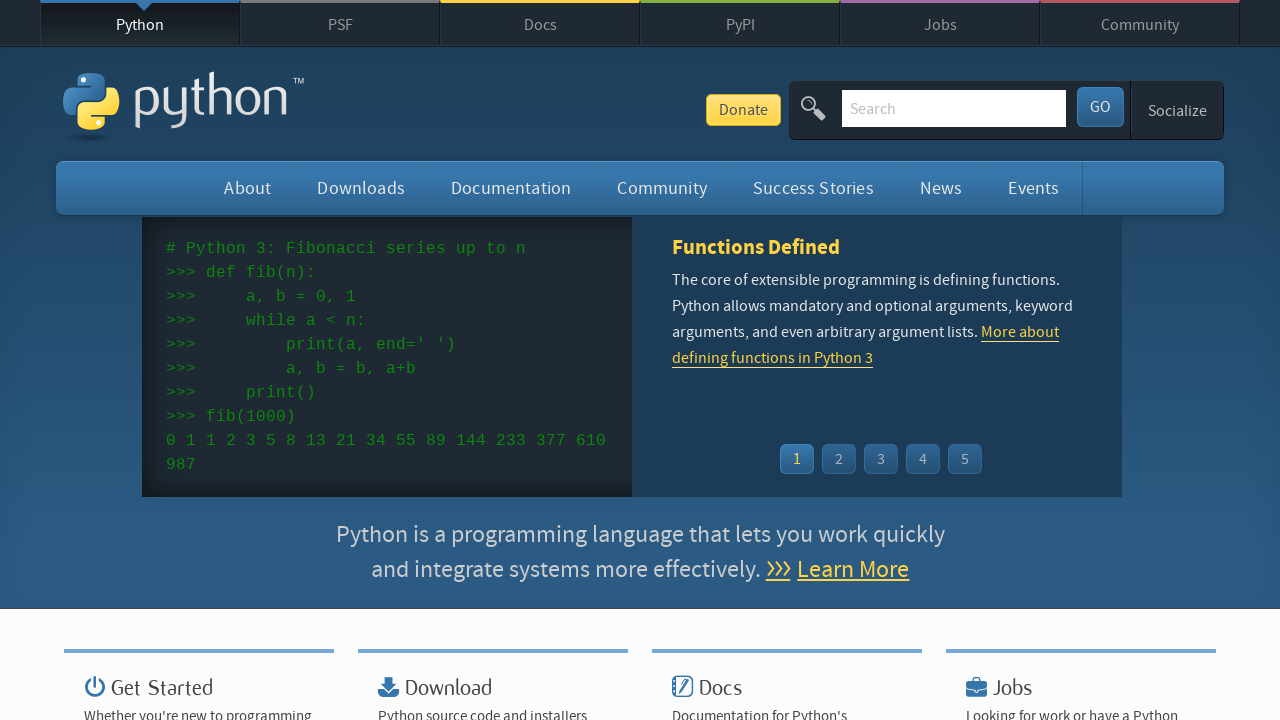

Filled search box with 'pycon' on input[name='q']
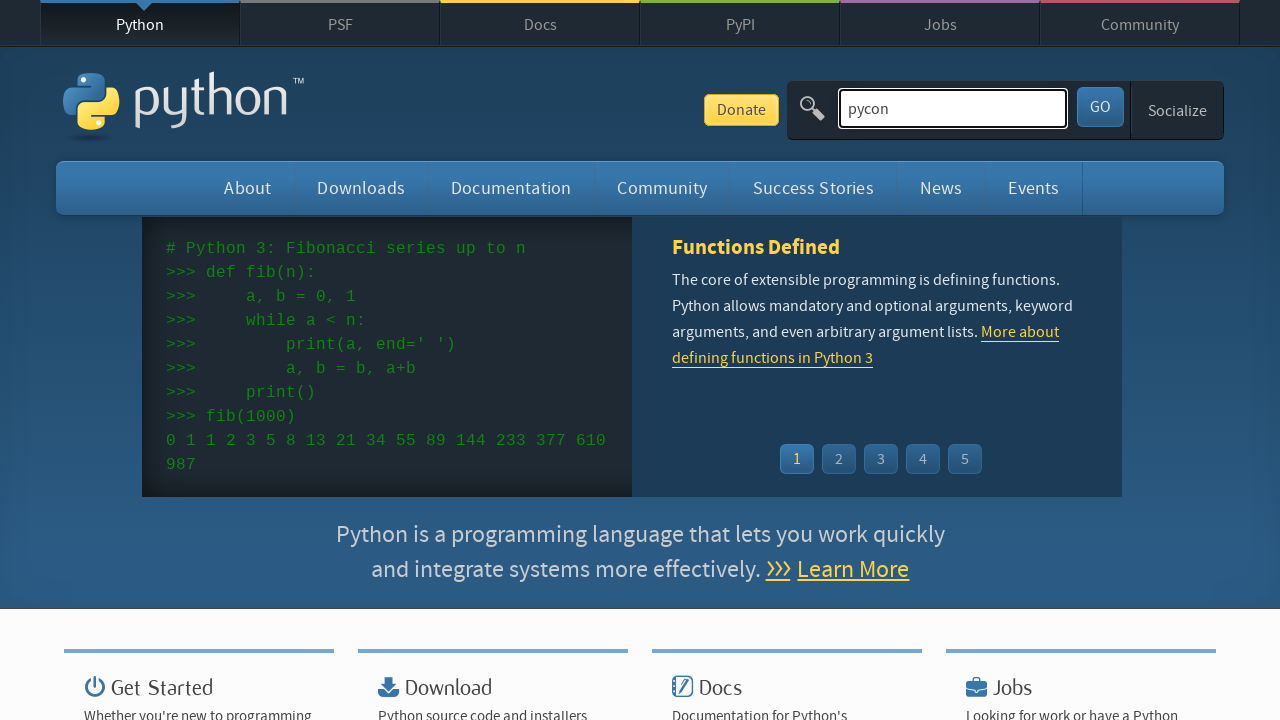

Clicked search submit button at (1100, 107) on button[type='submit']
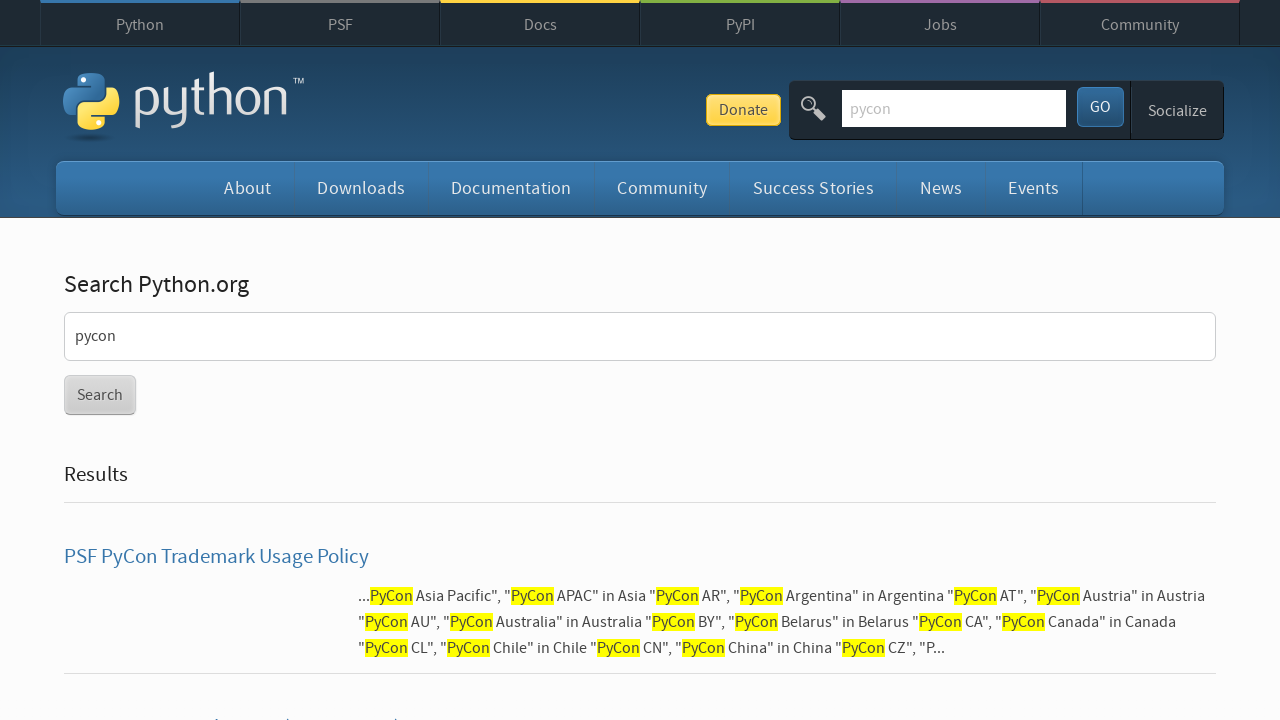

Search results displayed successfully
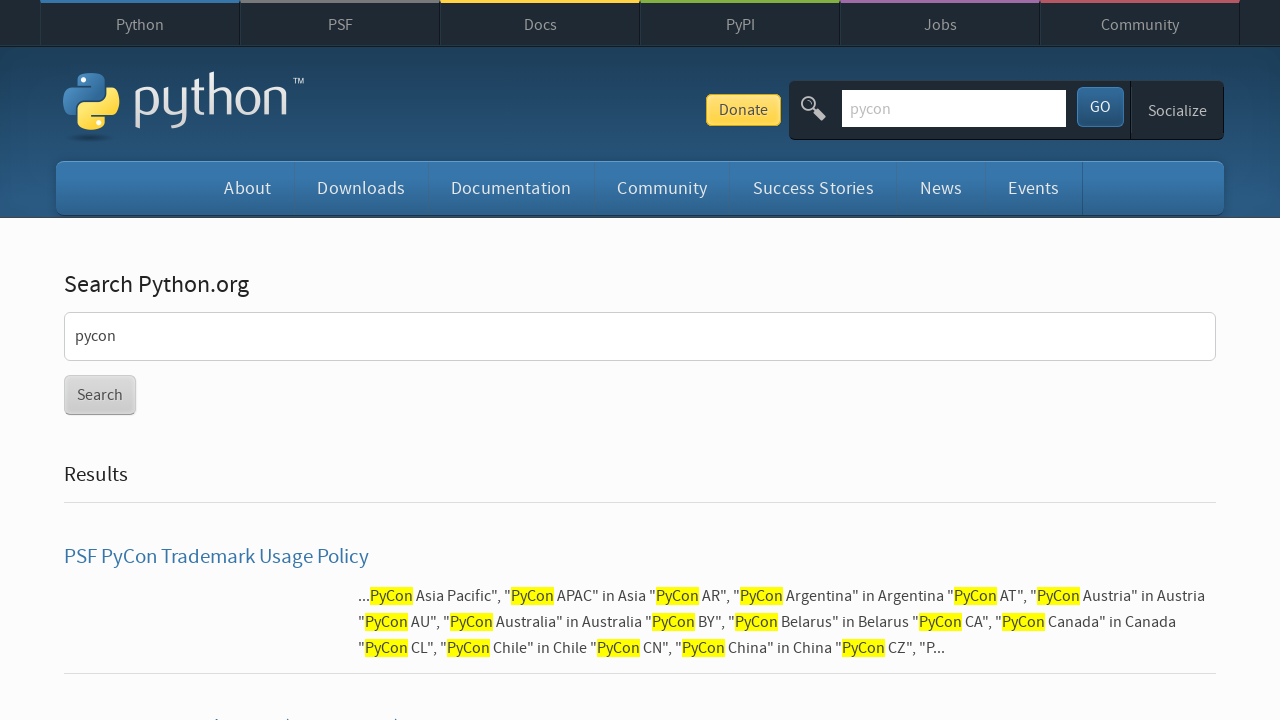

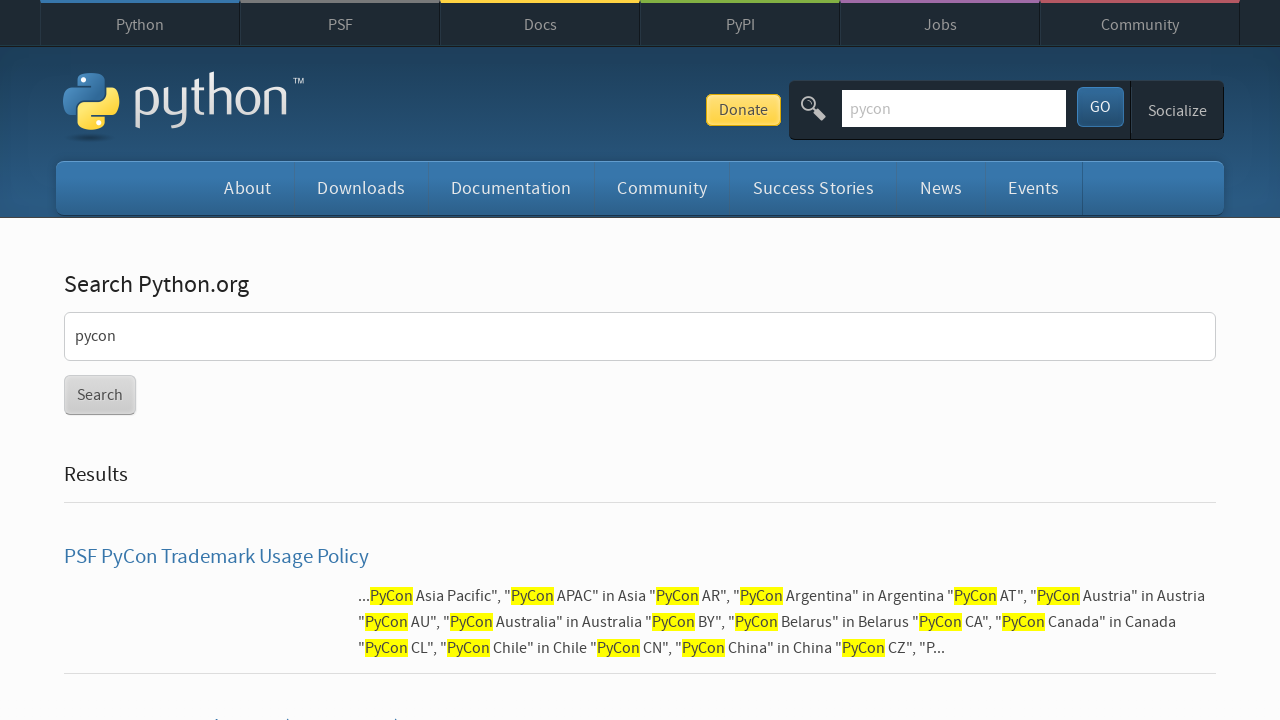